Tests form element interactions including dropdown selection and checkbox toggling on The Internet test site

Starting URL: https://the-internet.herokuapp.com/dropdown

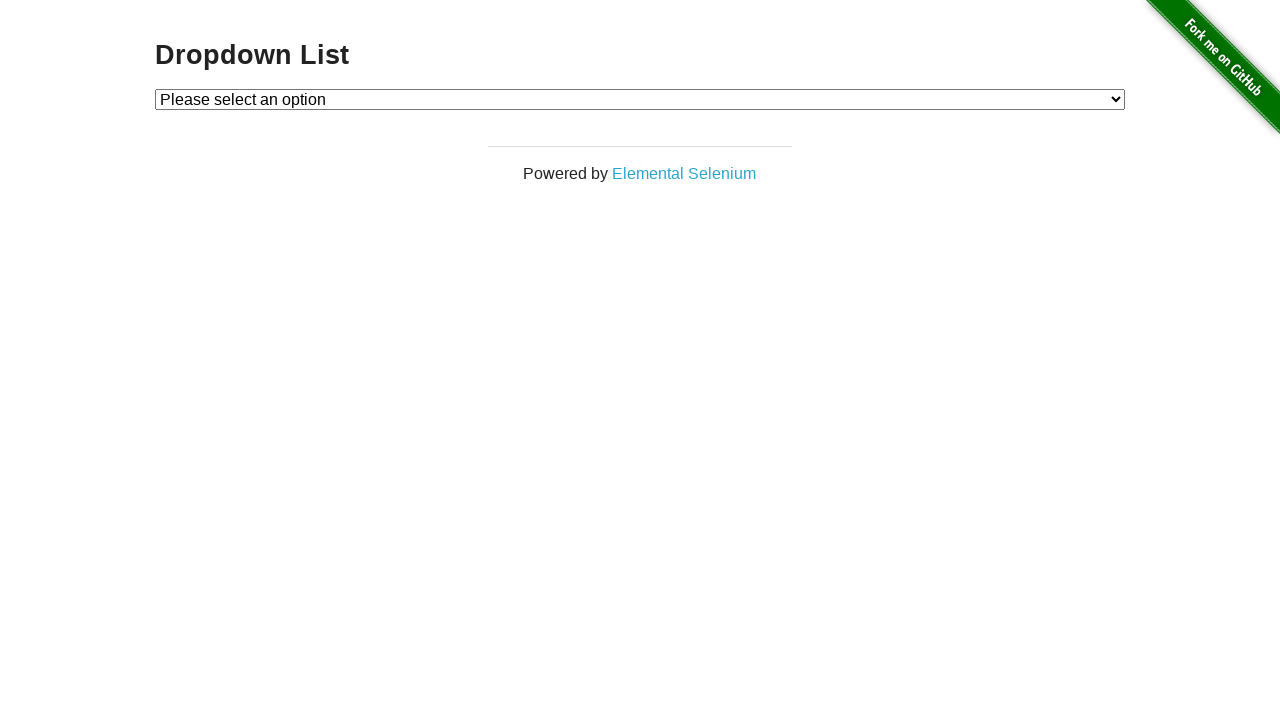

Selected 'Option 1' from the dropdown menu on #dropdown
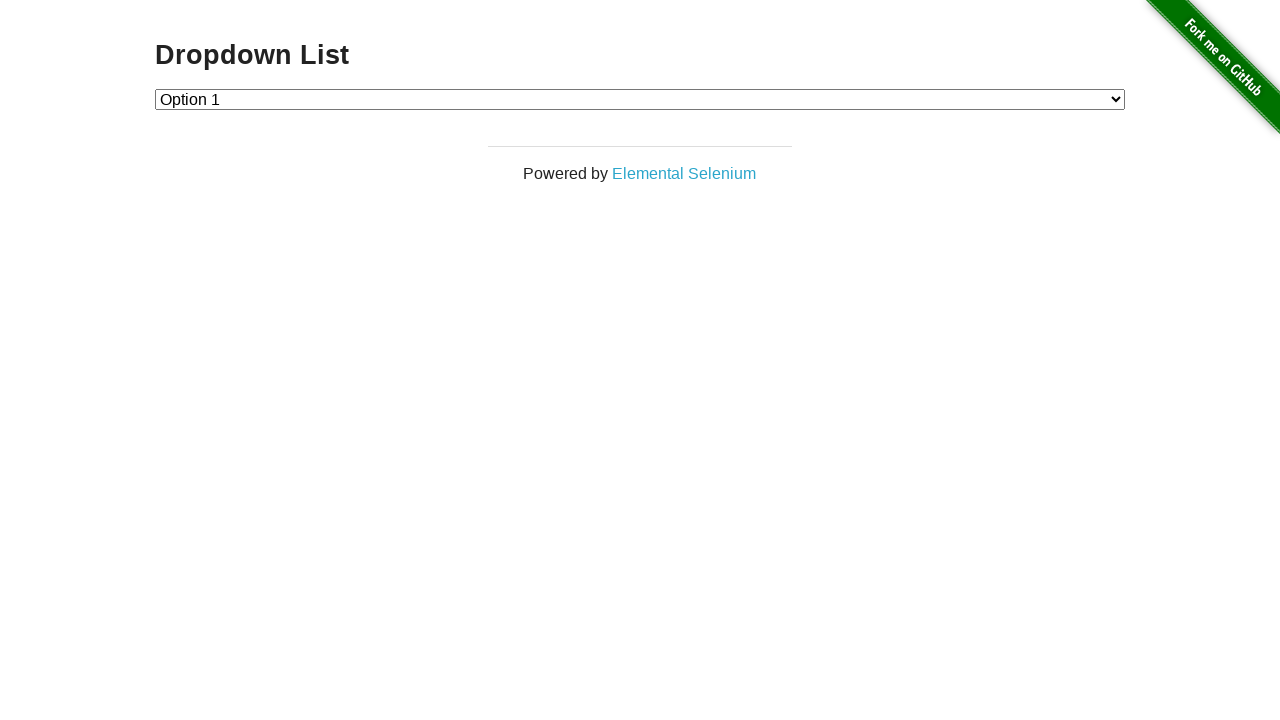

Verified that 'Option 1' is selected in dropdown
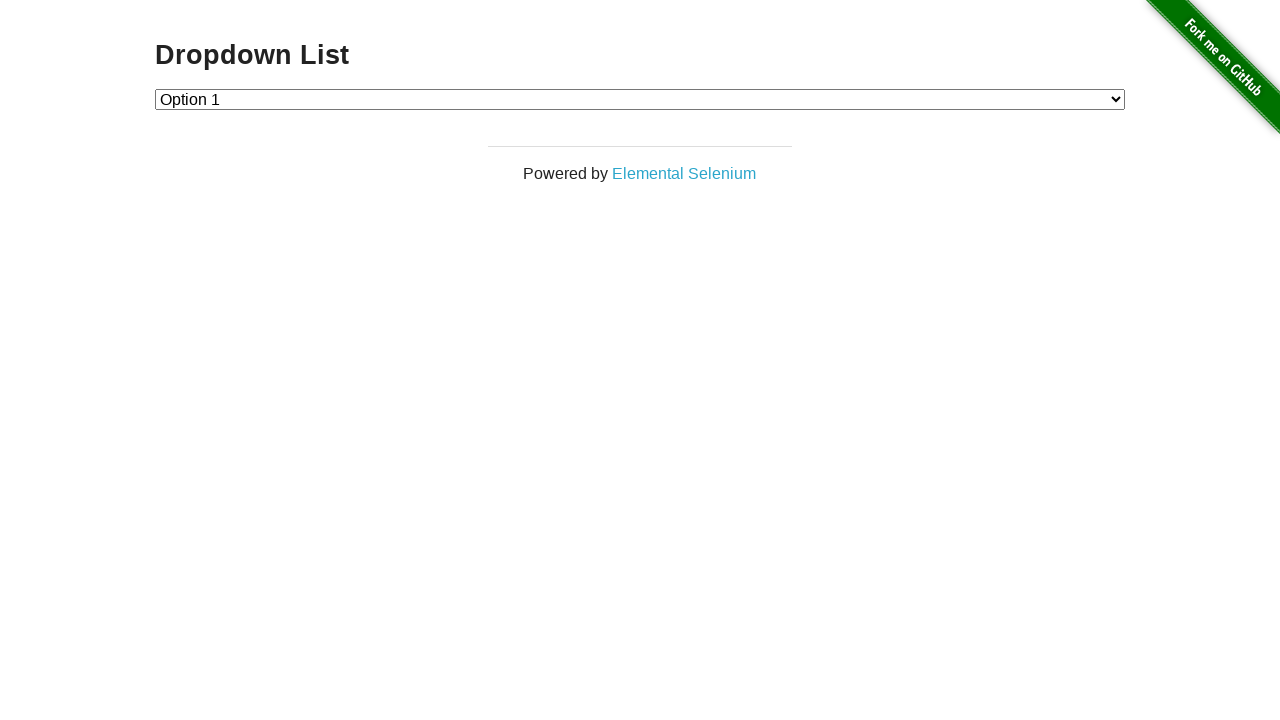

Selected 'Option 2' from the dropdown menu on #dropdown
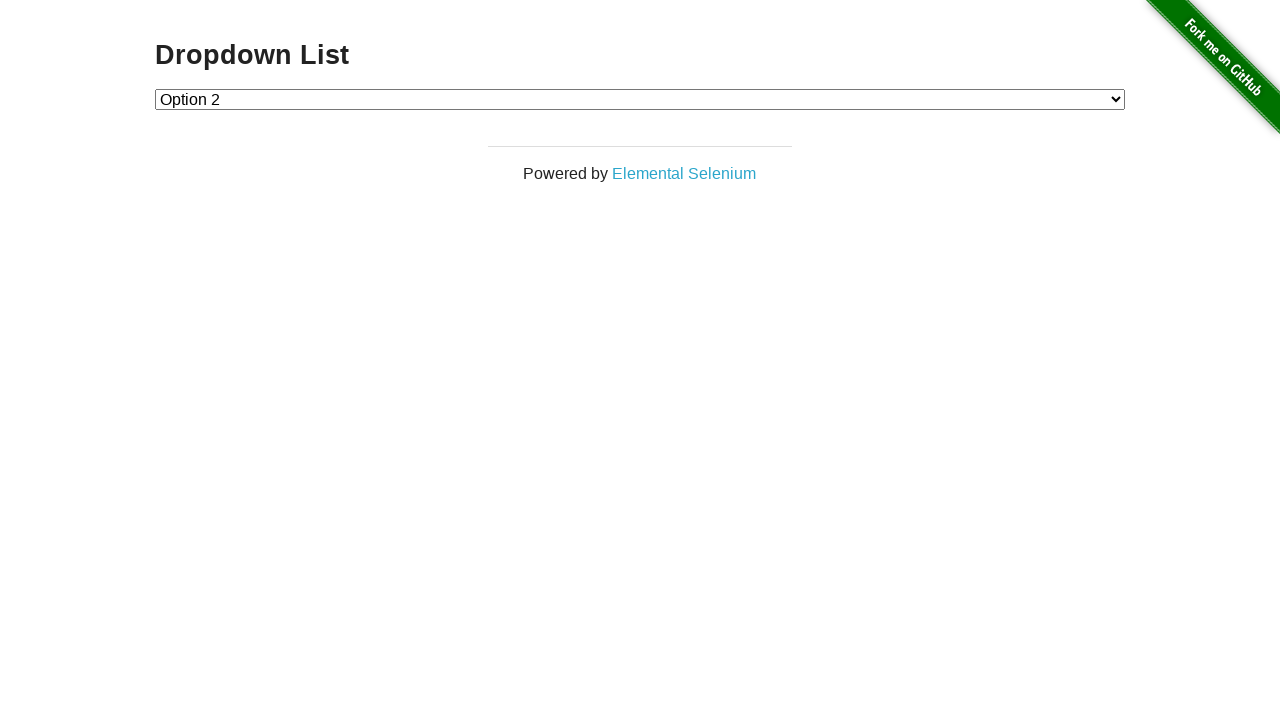

Verified that 'Option 2' is selected in dropdown
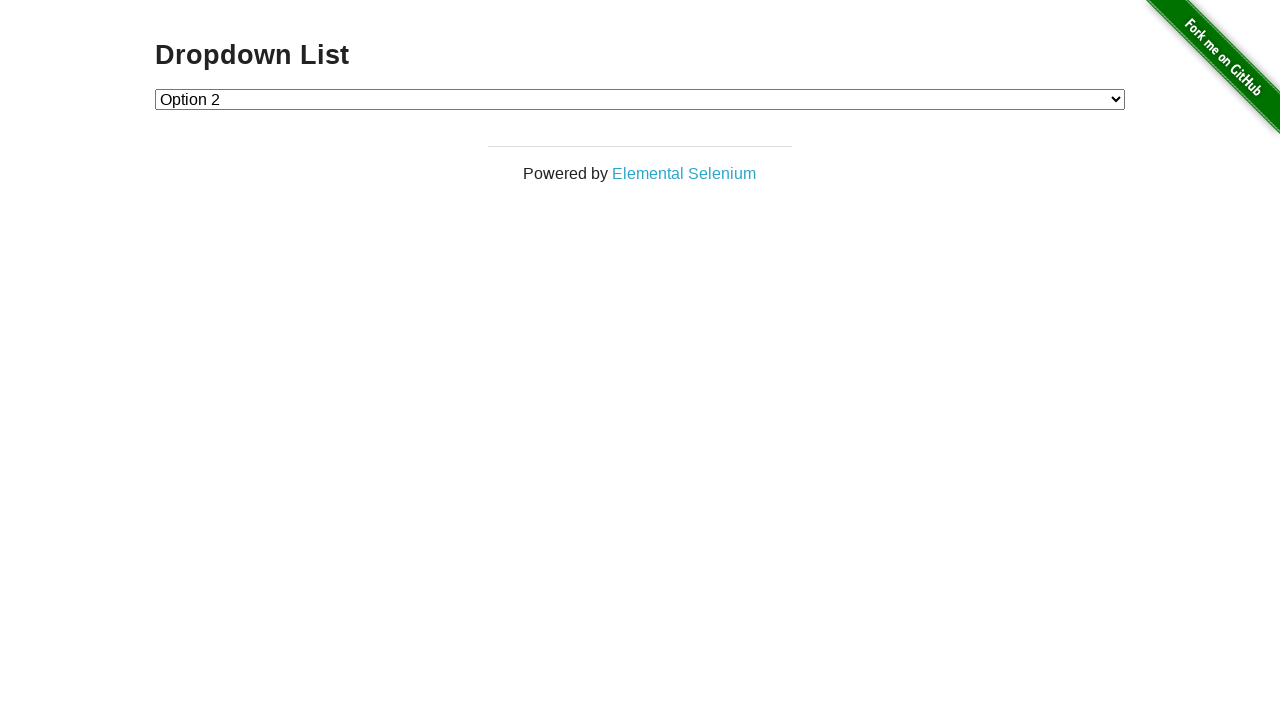

Navigated to the checkboxes page
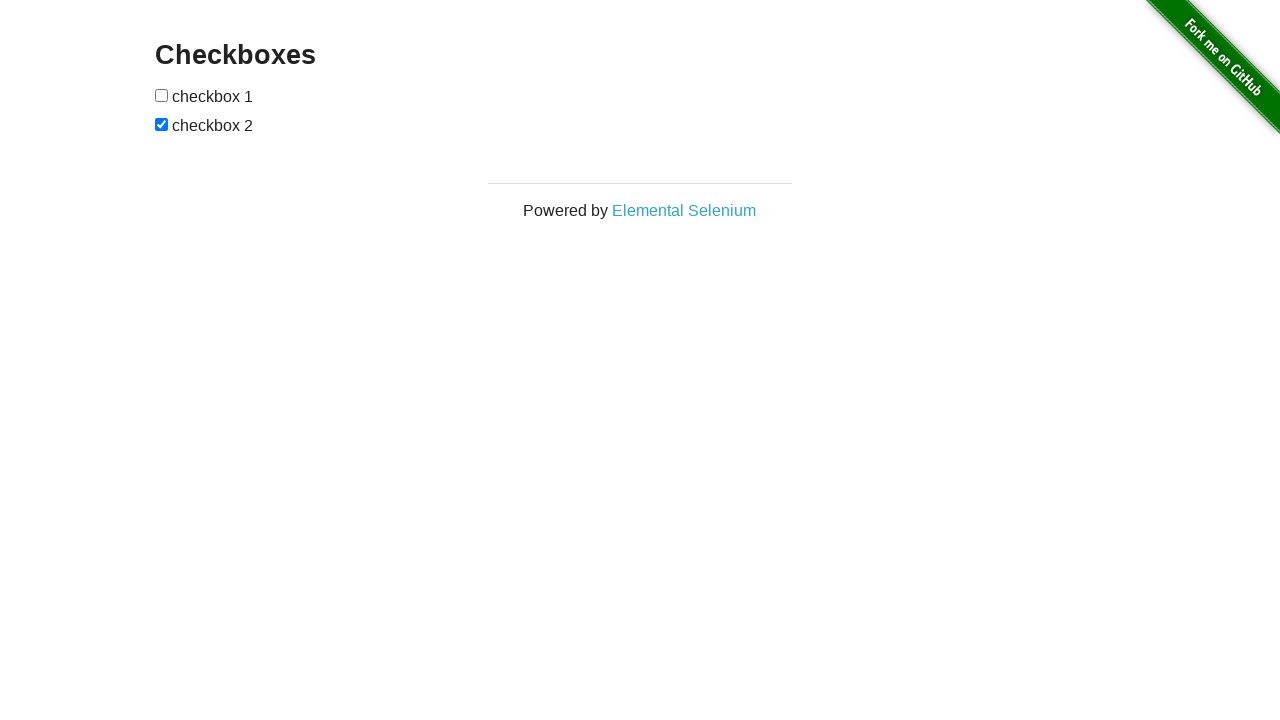

Checkboxes have loaded on the page
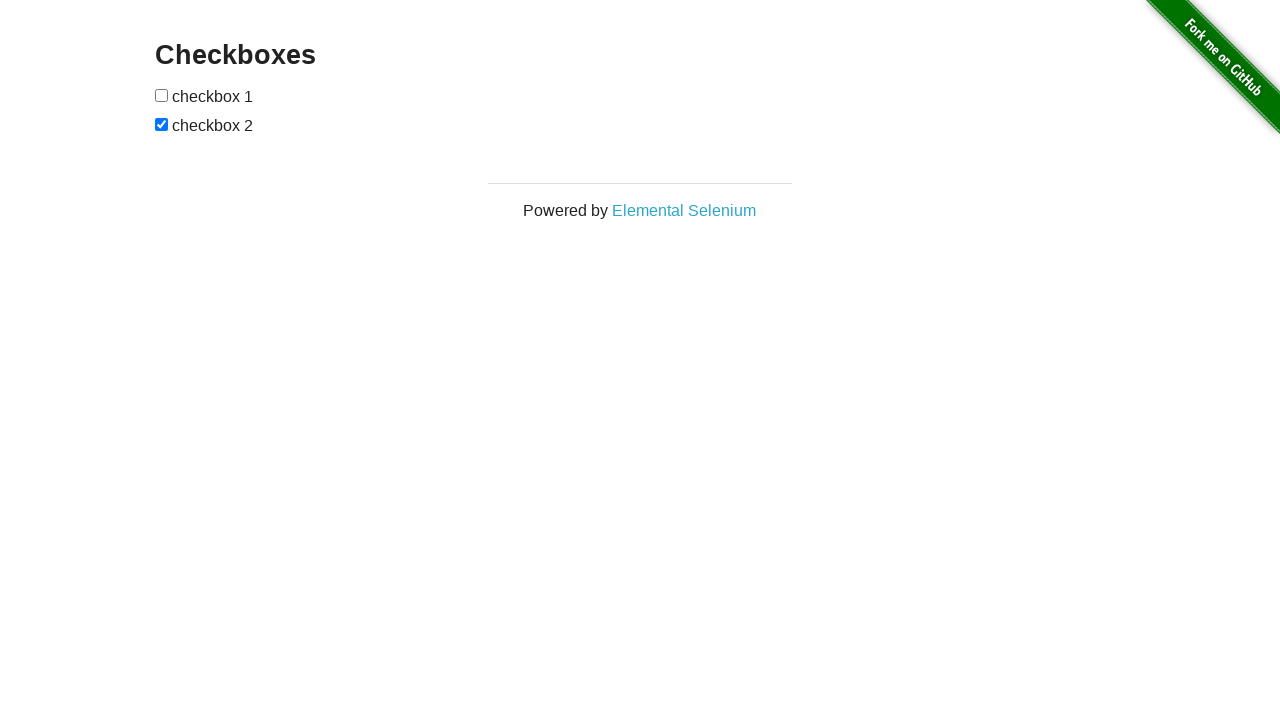

Checked the first checkbox at (162, 95) on input[type='checkbox'] >> nth=0
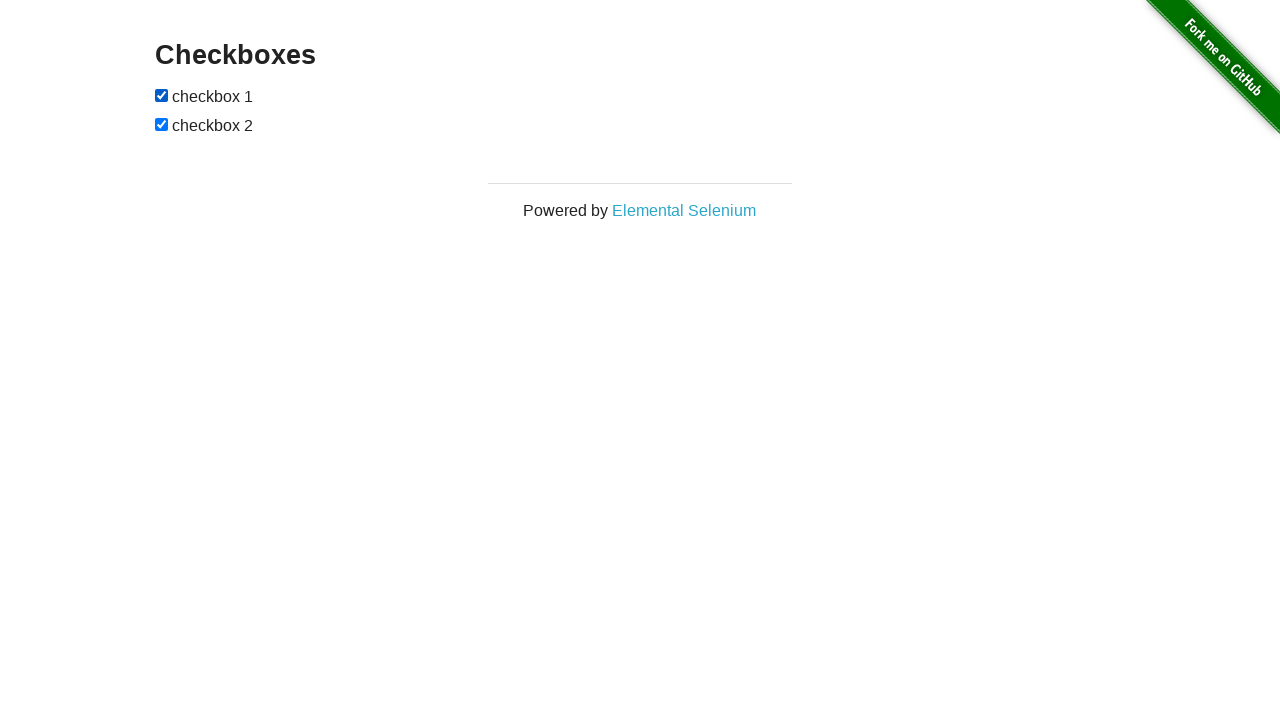

Verified that the first checkbox is checked
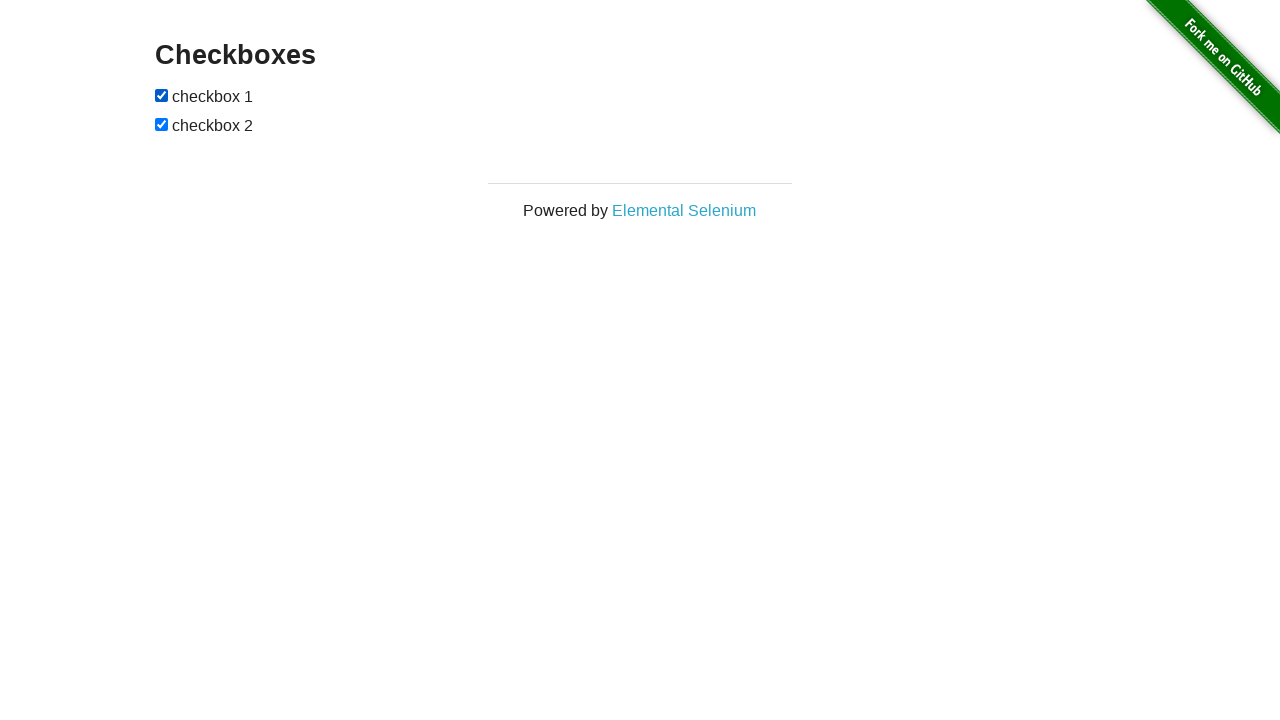

Unchecked the first checkbox at (162, 95) on input[type='checkbox'] >> nth=0
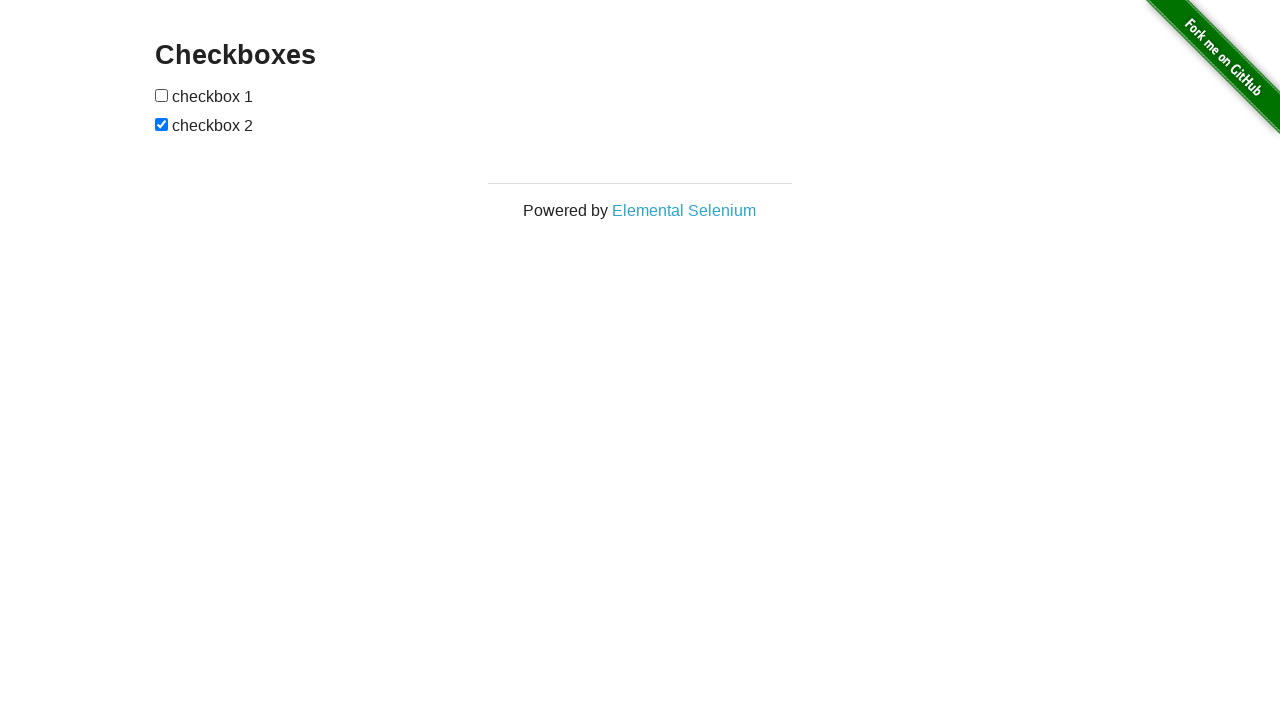

Verified that the first checkbox is unchecked
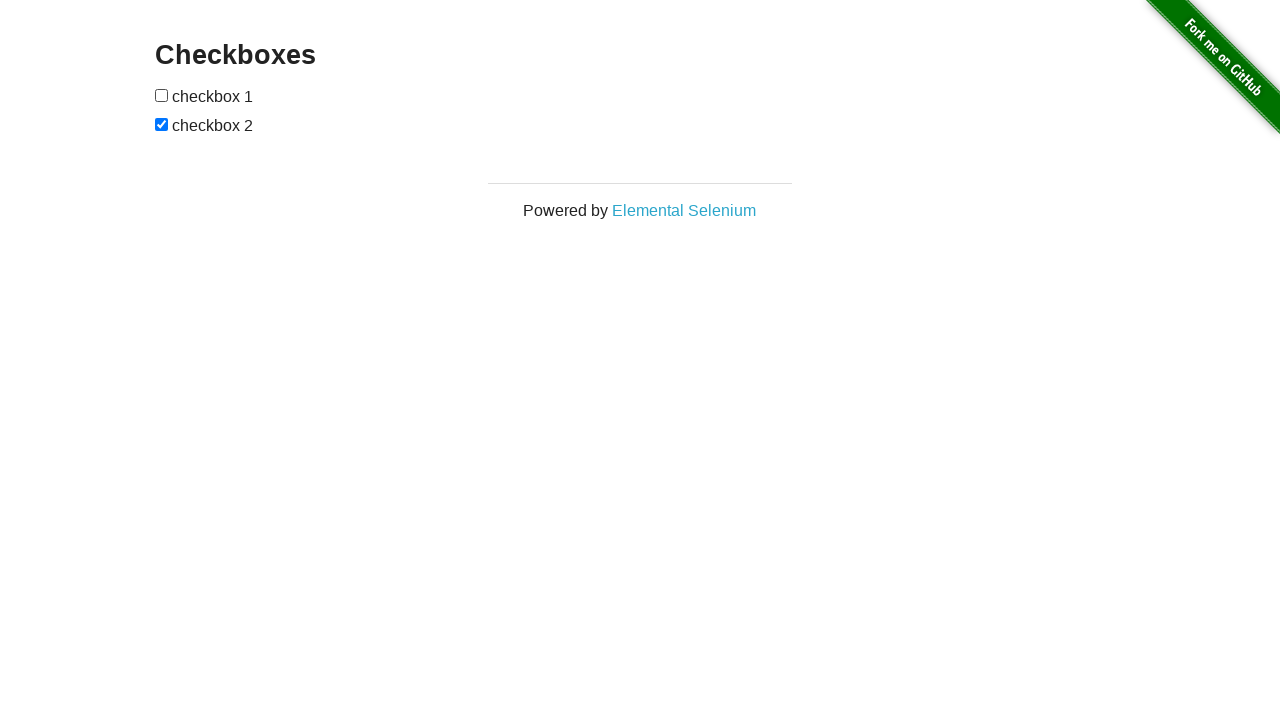

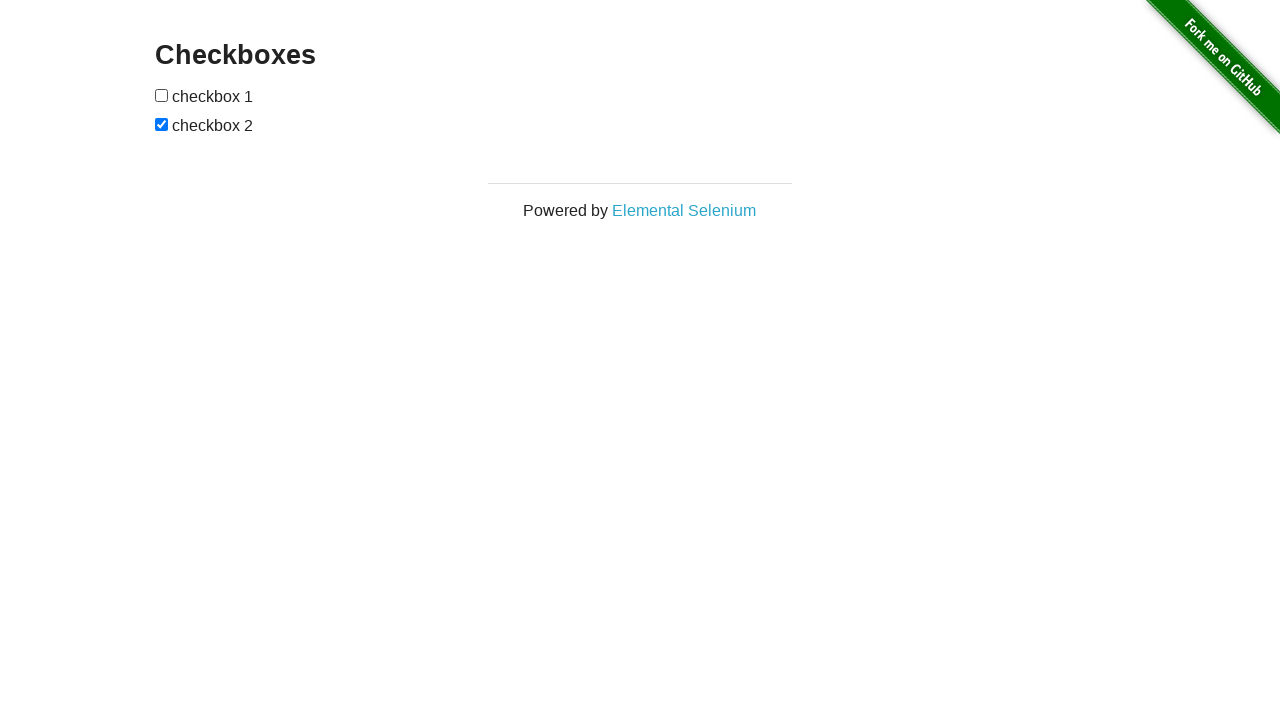